Tests explicit wait for visibility by clicking start button and waiting for "Hello World!" text to become visible

Starting URL: http://the-internet.herokuapp.com/dynamic_loading/2

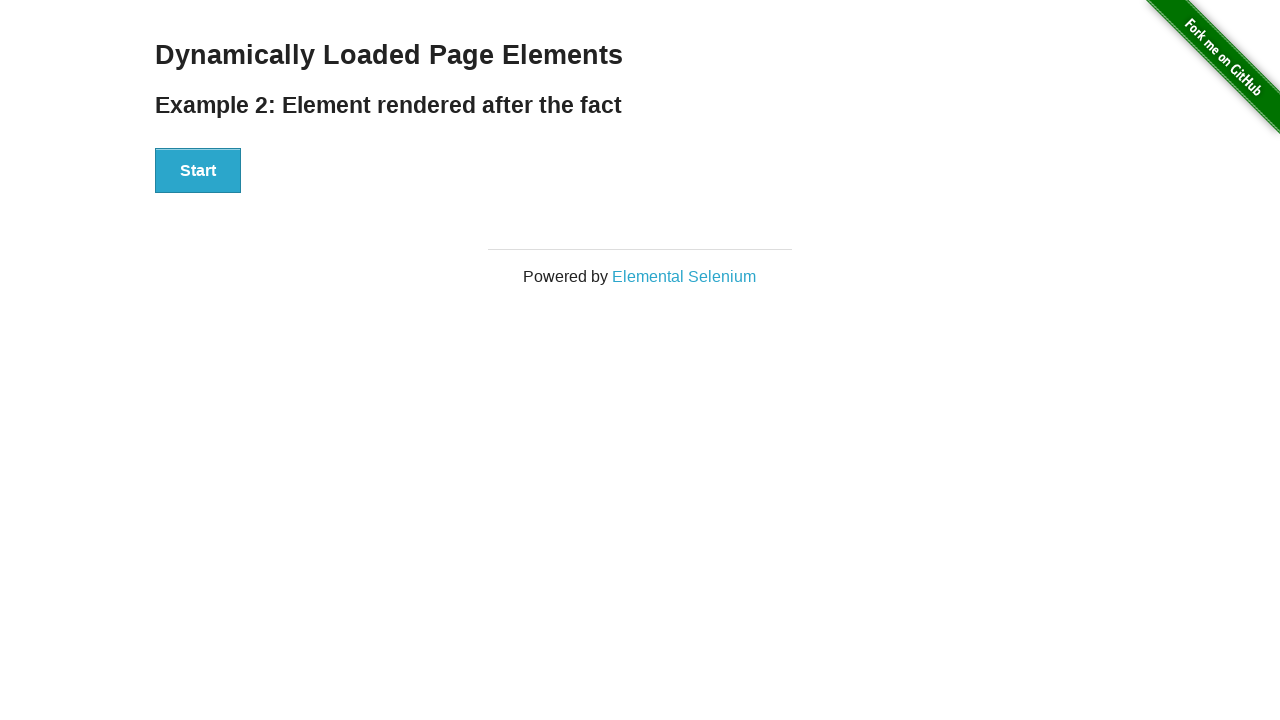

Waited for start button to be visible
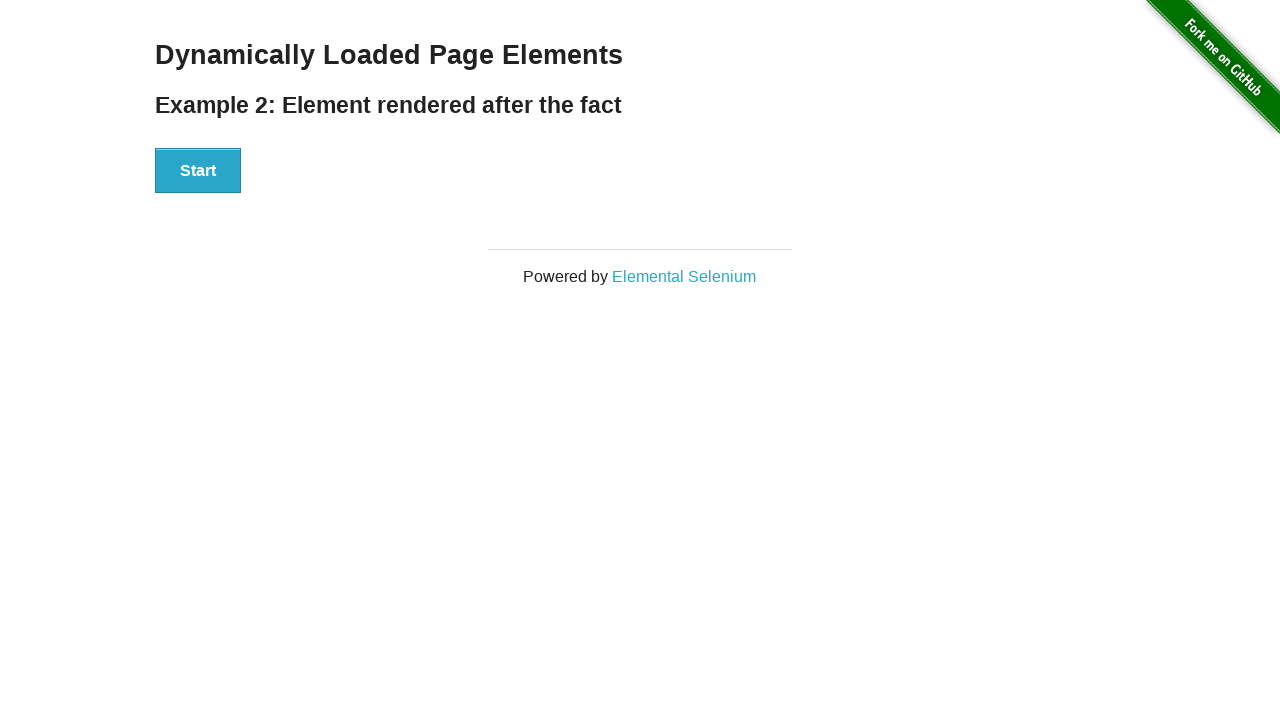

Clicked the start button at (198, 171) on xpath=//*[@id='start']/button
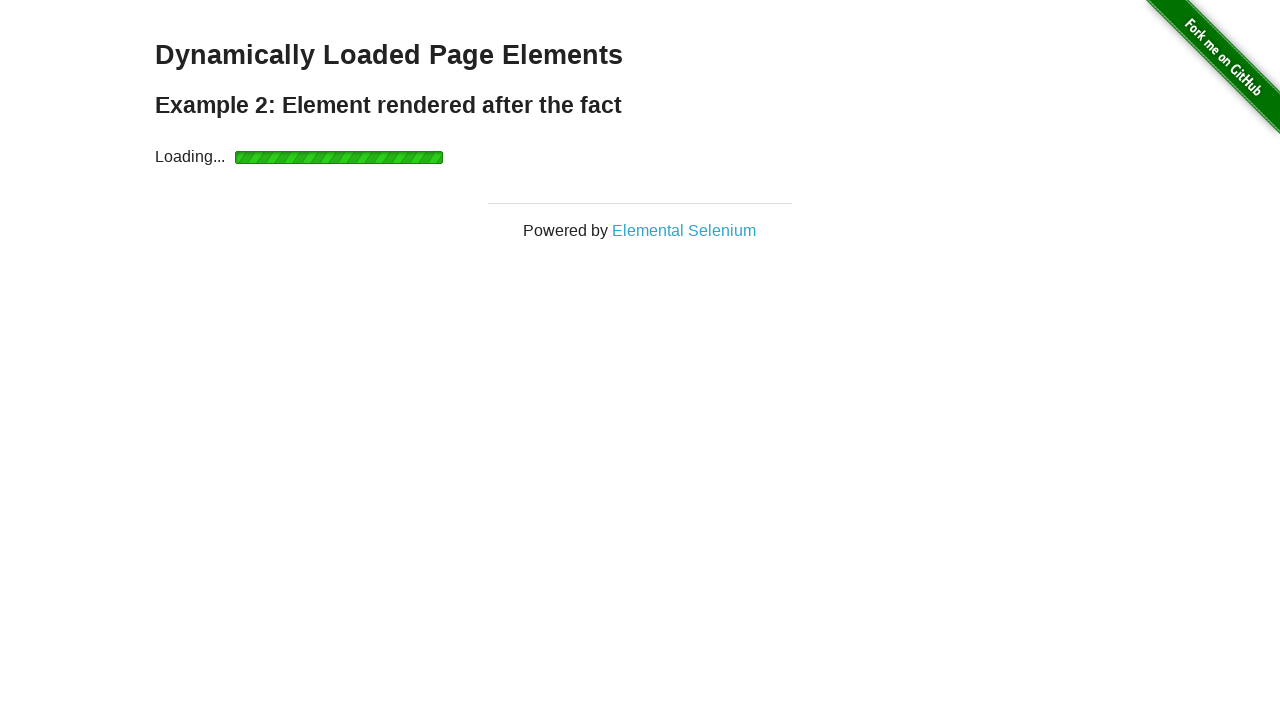

Waited for 'Hello World!' text to become visible
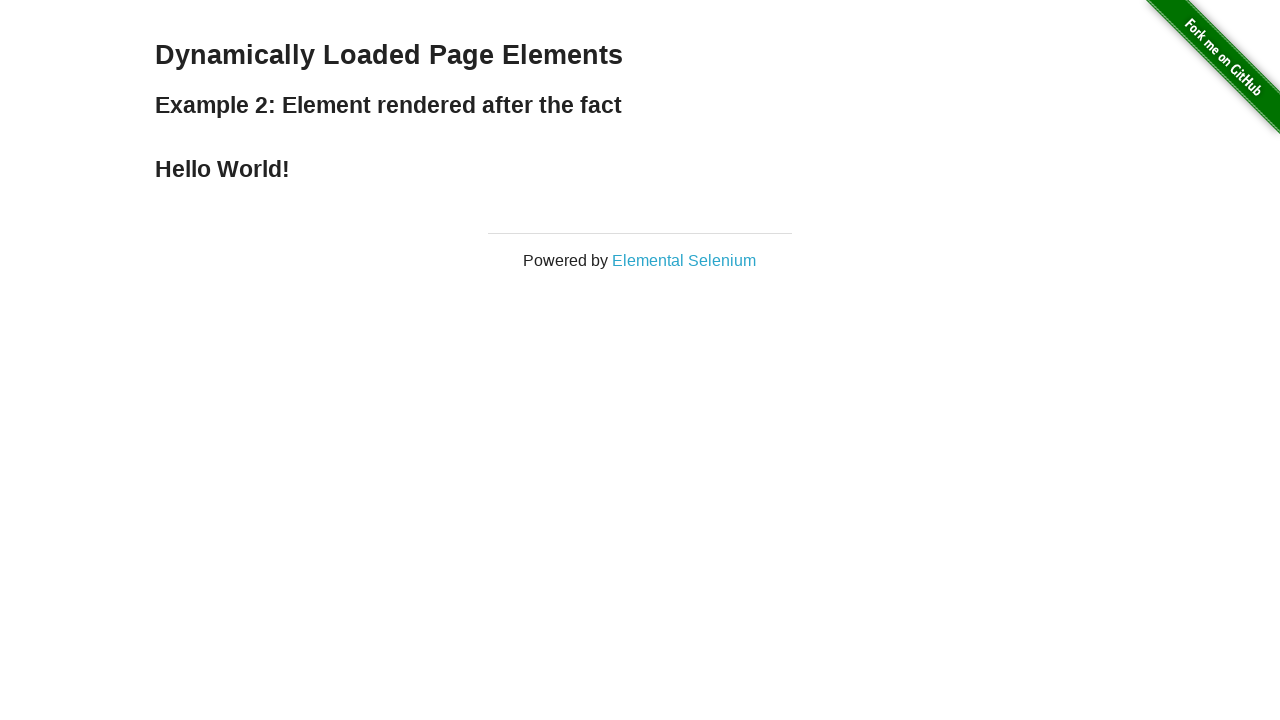

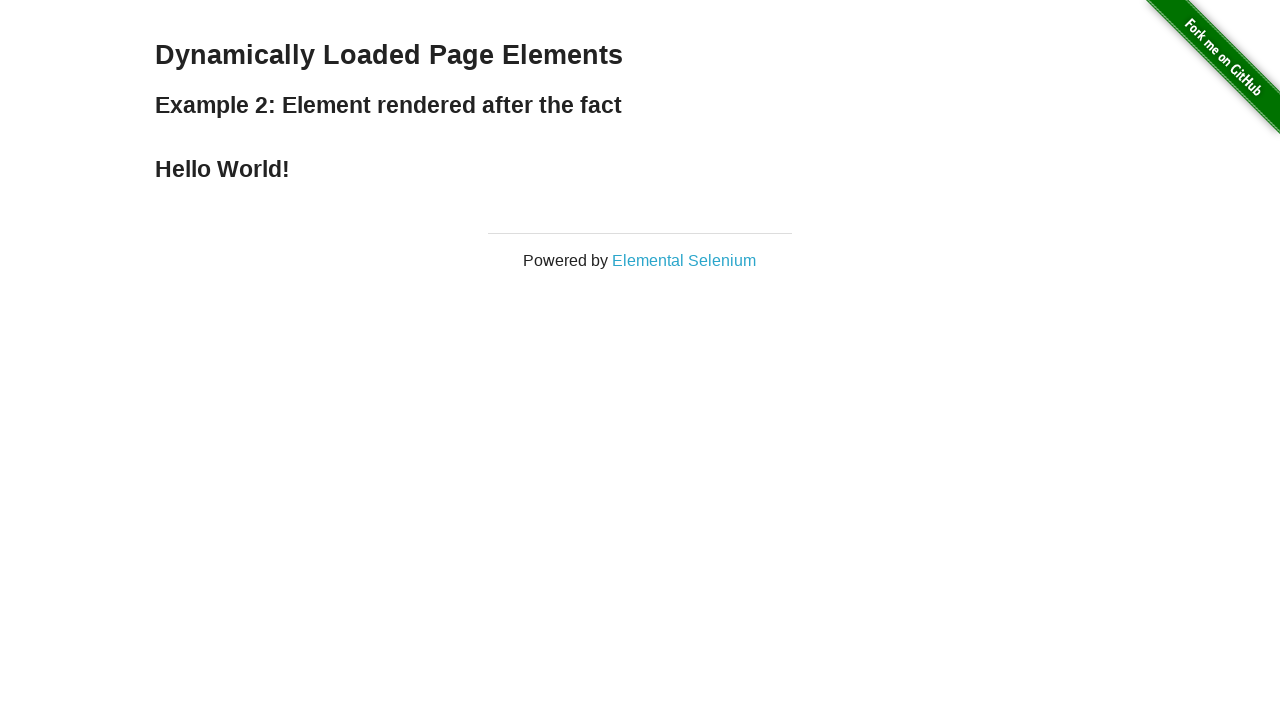